Tests registration form by filling in various fields including text inputs, radio buttons, and dropdowns, with multiple operations on the first name field

Starting URL: https://demo.automationtesting.in/Register.html

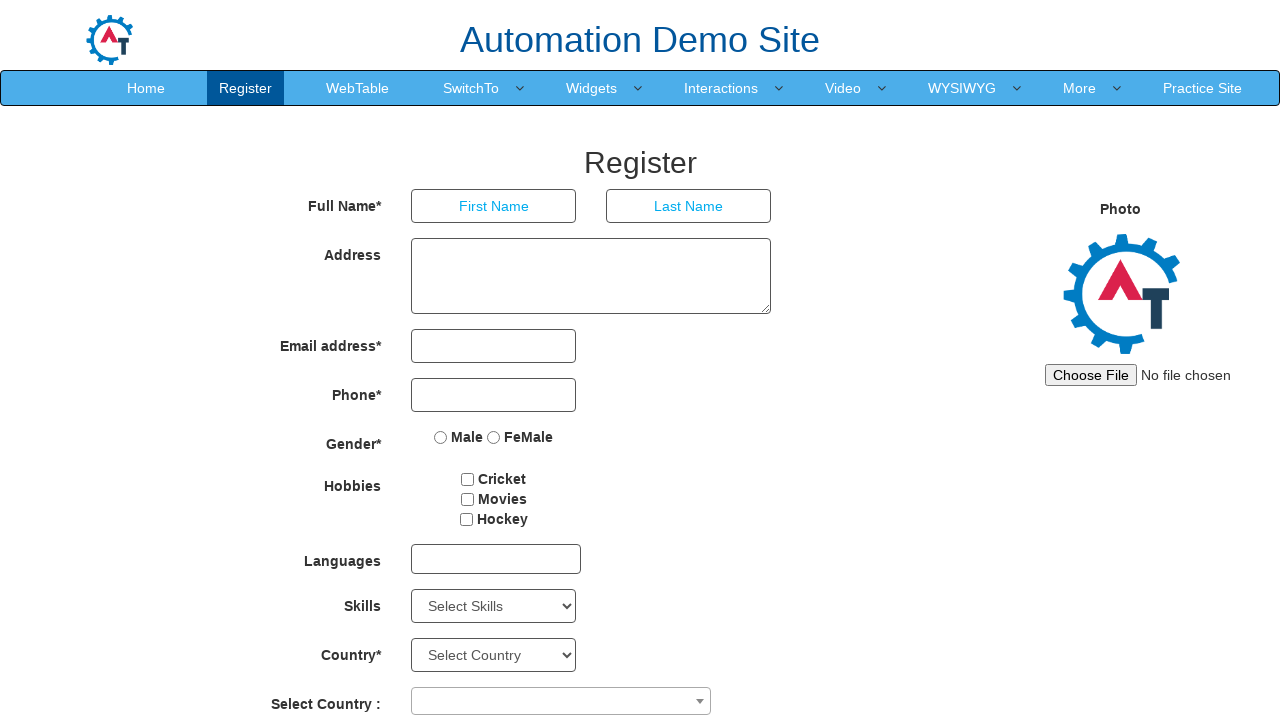

Filled first name field with 'manish' on input[ng-model='FirstName']
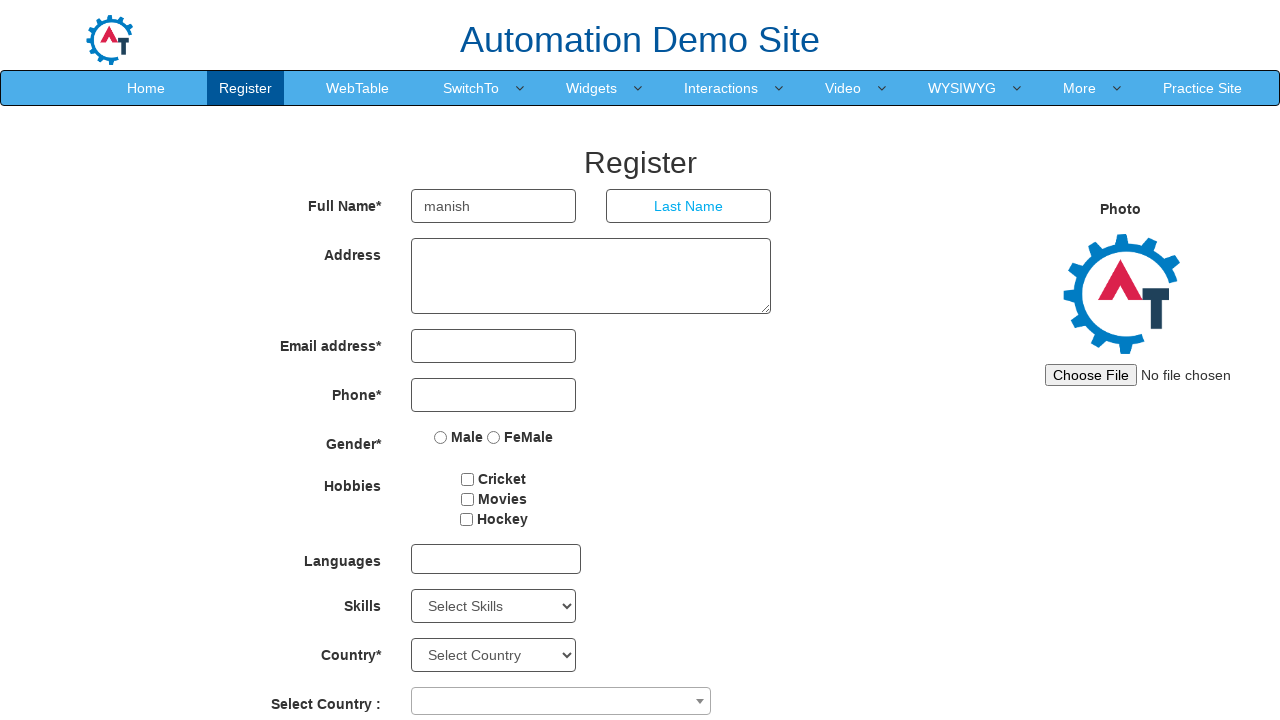

Filled last name field with 'dev' on input[ng-model='LastName']
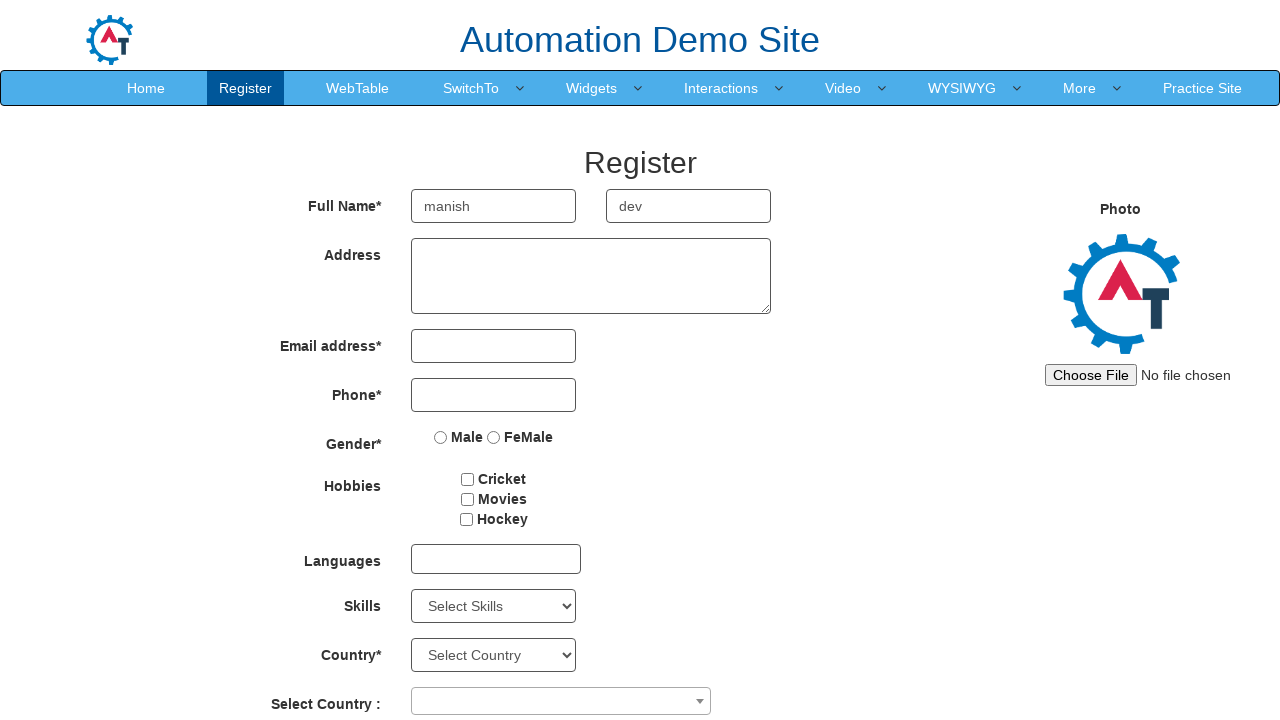

Filled address field with 'dg36re723r2 d3bd' on textarea[ng-model='Adress']
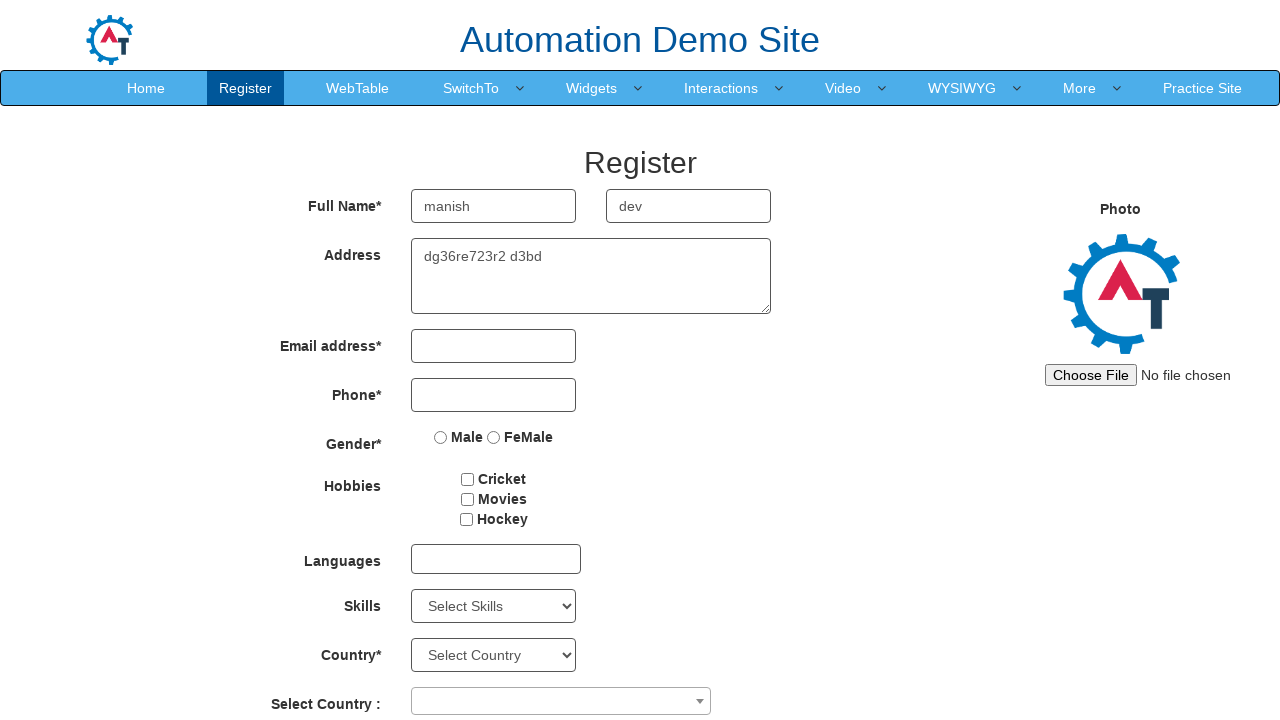

Filled email field with 'manishdevlikar@gmail.com' on input[ng-model='EmailAdress']
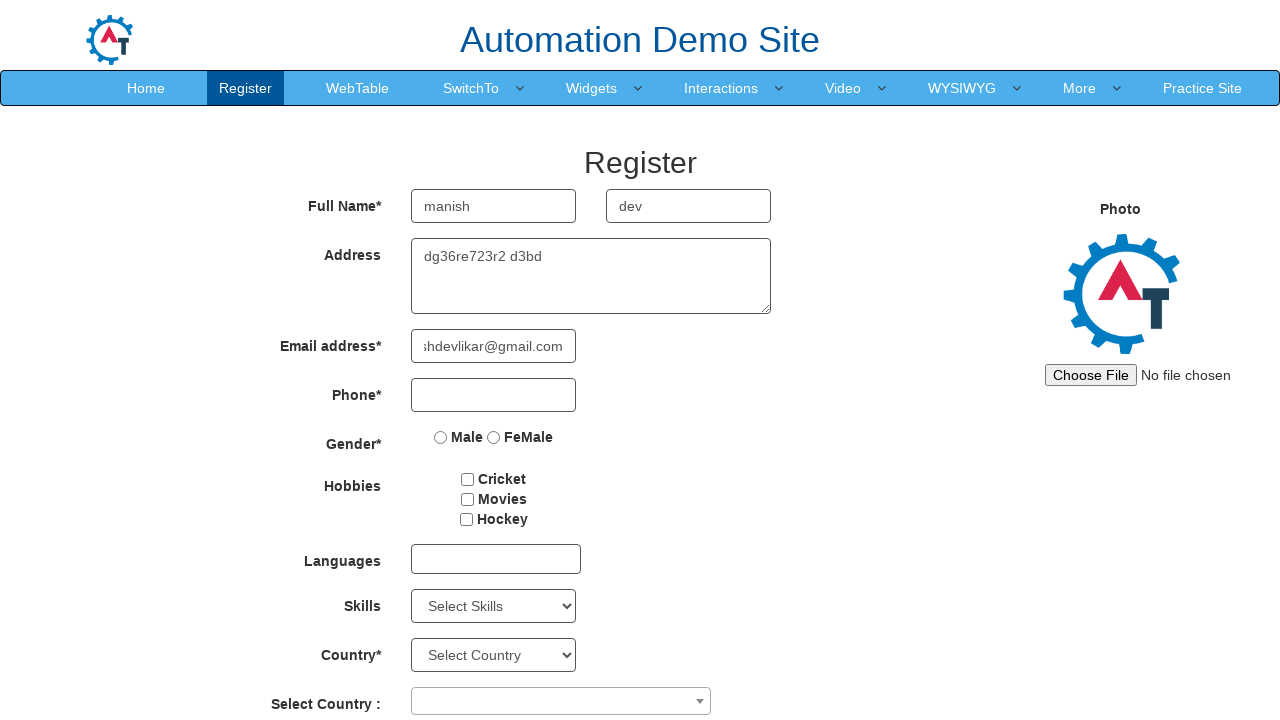

Filled phone number field with '6524727211' on input[ng-model='Phone']
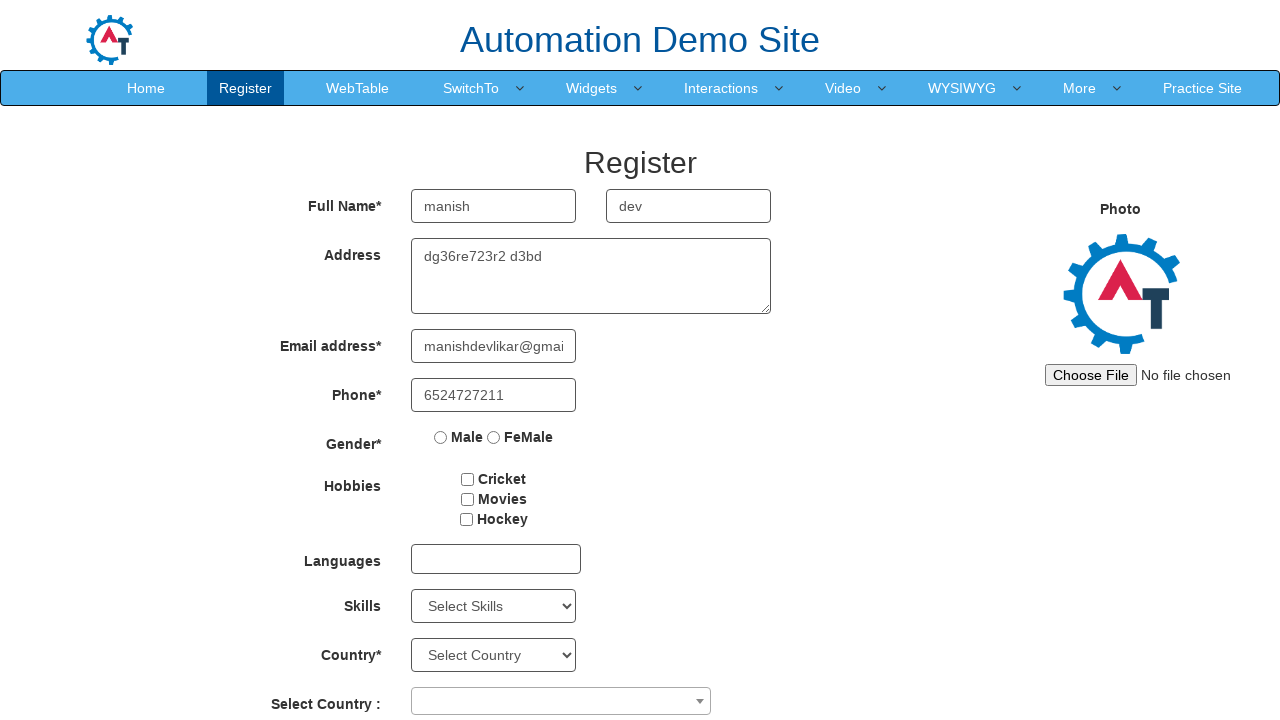

Selected 'FeMale' radio button for gender at (494, 437) on input[value='FeMale']
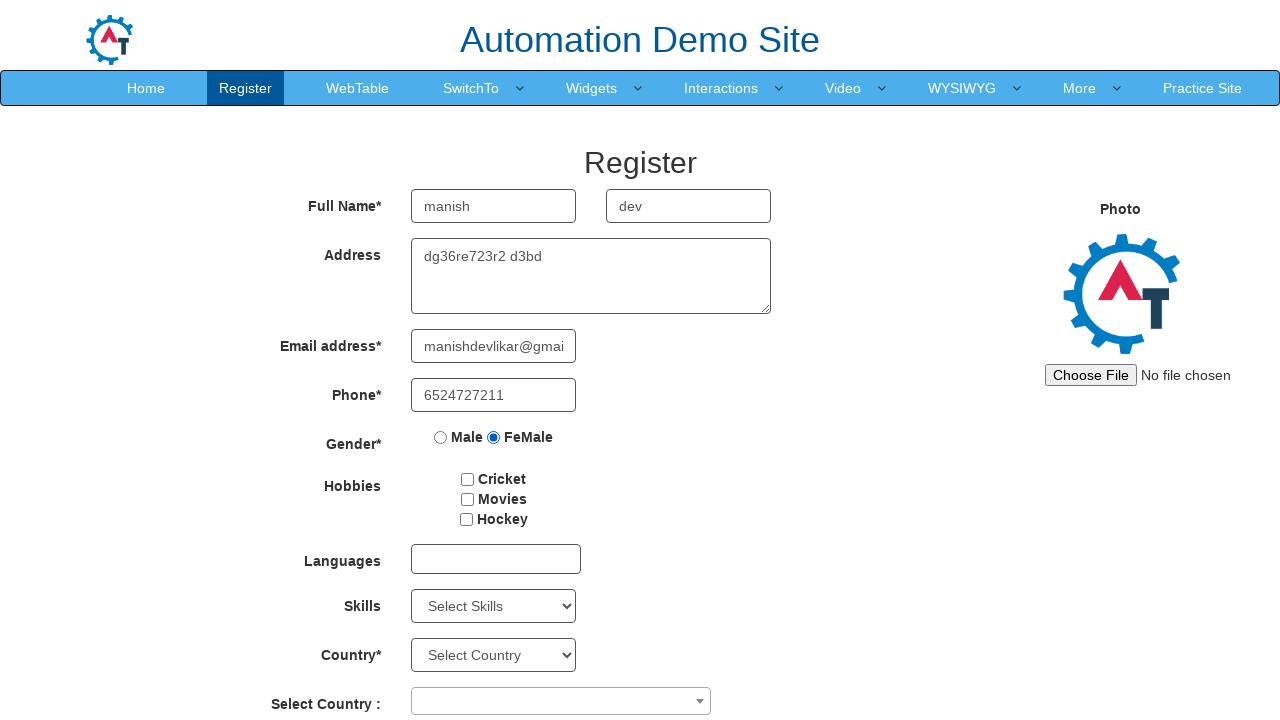

Selected 'C++' from Skills dropdown on #Skills
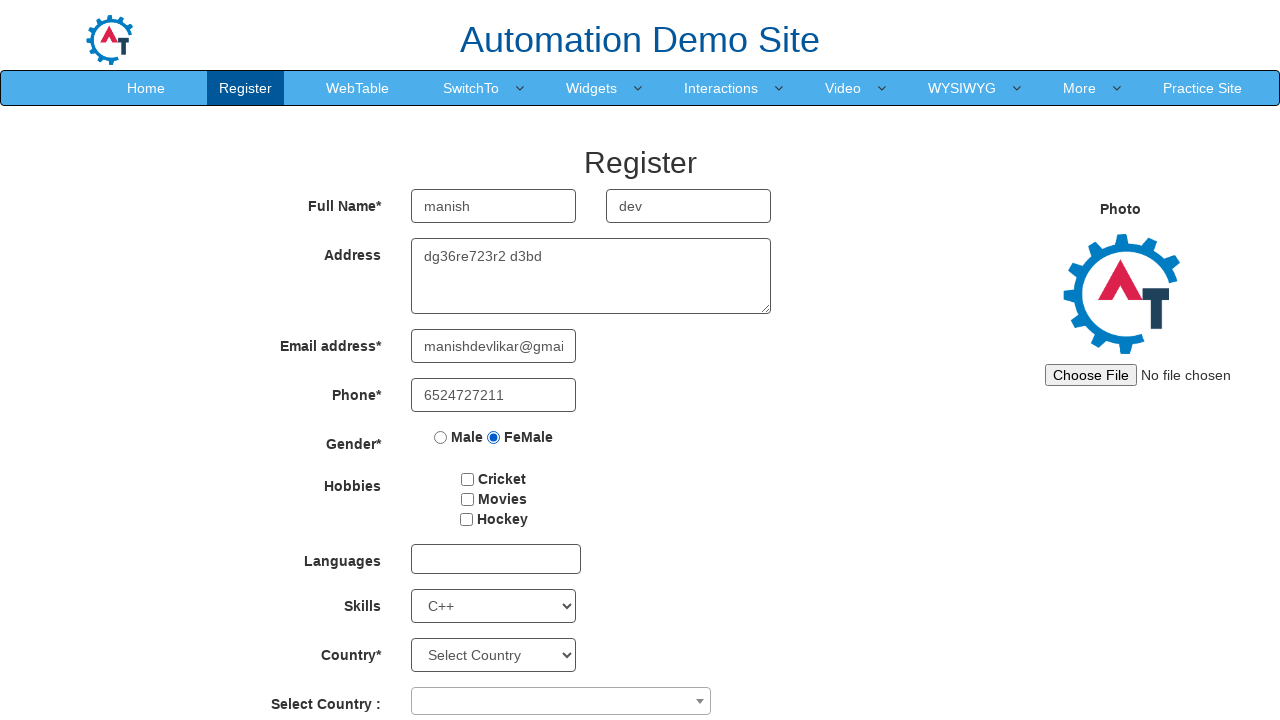

Selected first option from countries dropdown on #countries
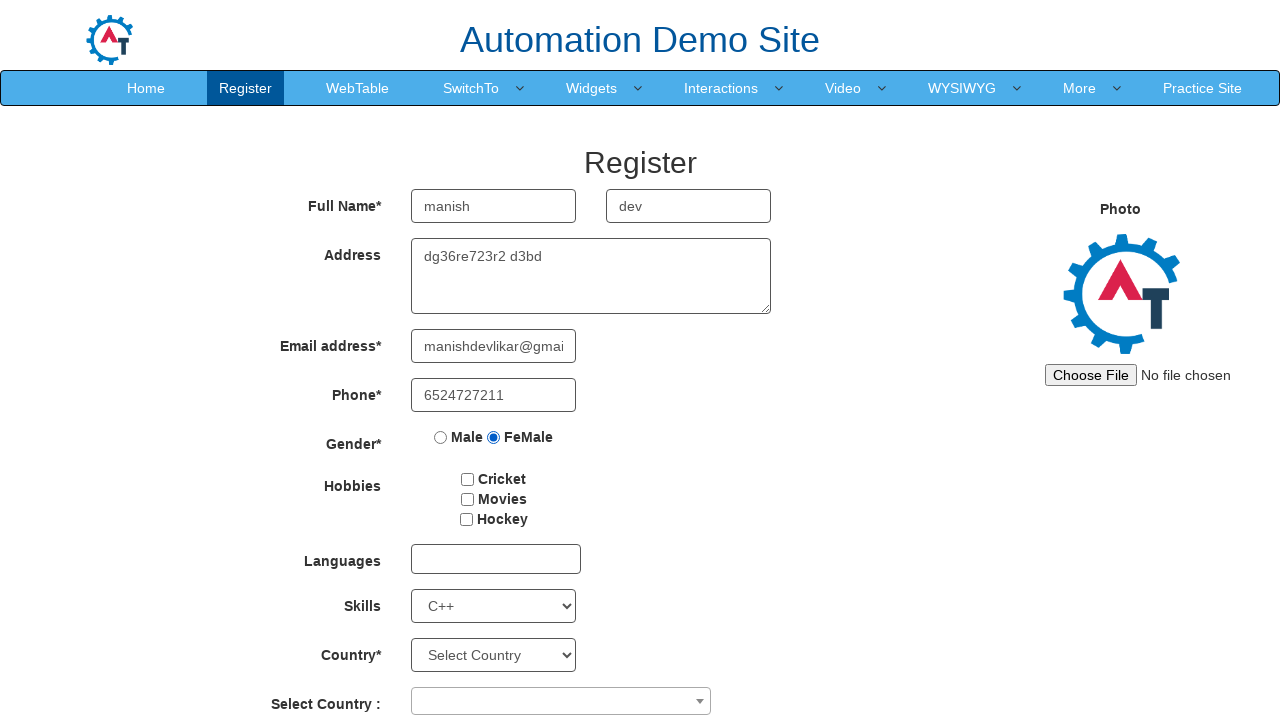

Cleared first name field on input[ng-model='FirstName']
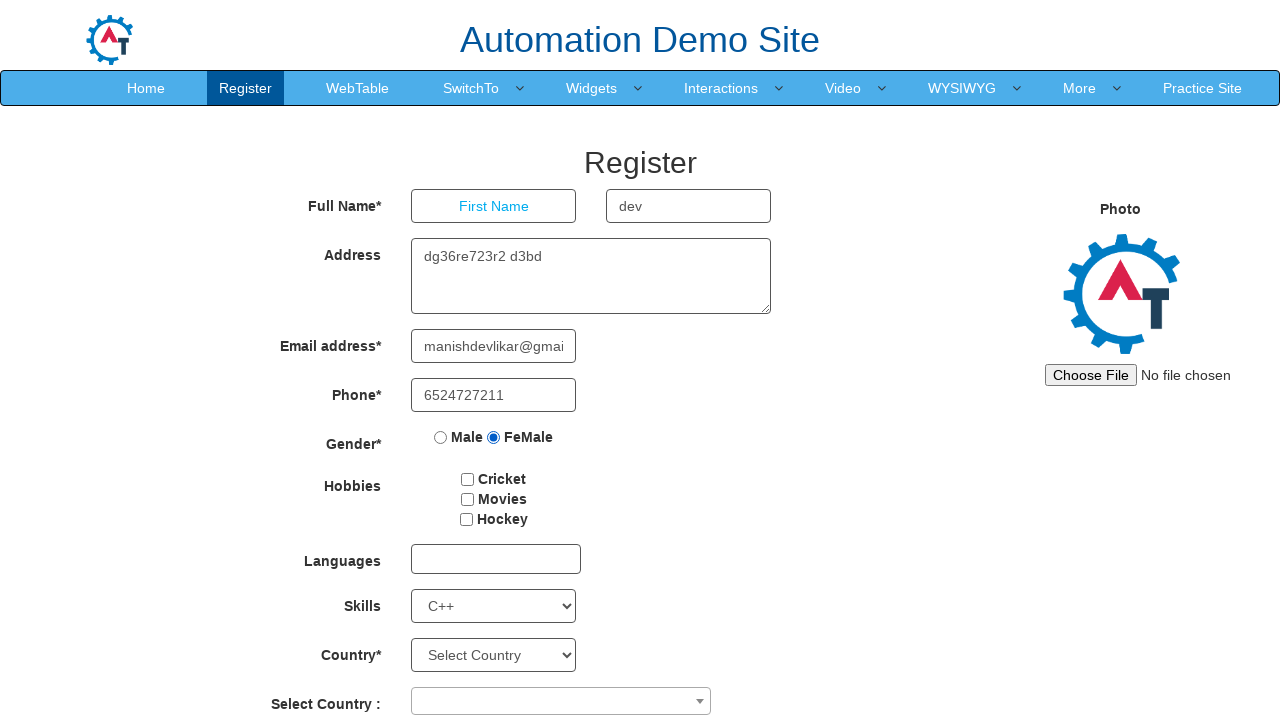

Filled first name field with 'nishant' on input[ng-model='FirstName']
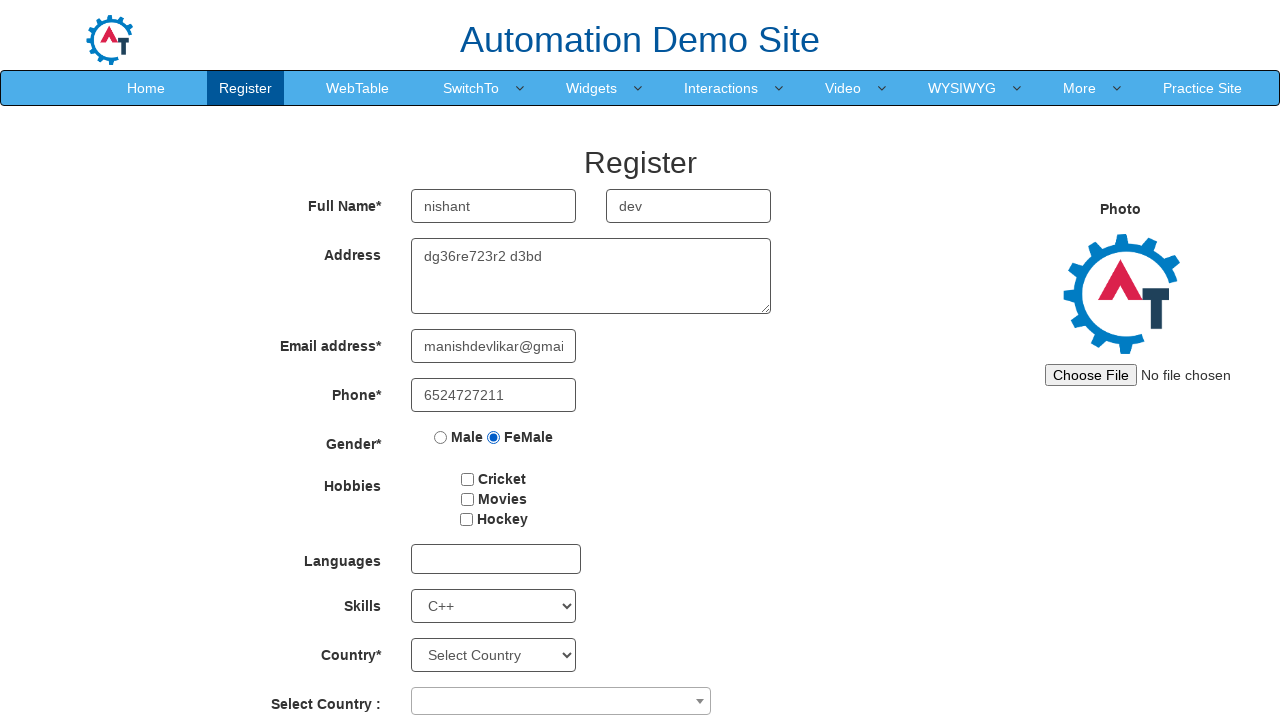

Waited 1 second after entering 'nishant'
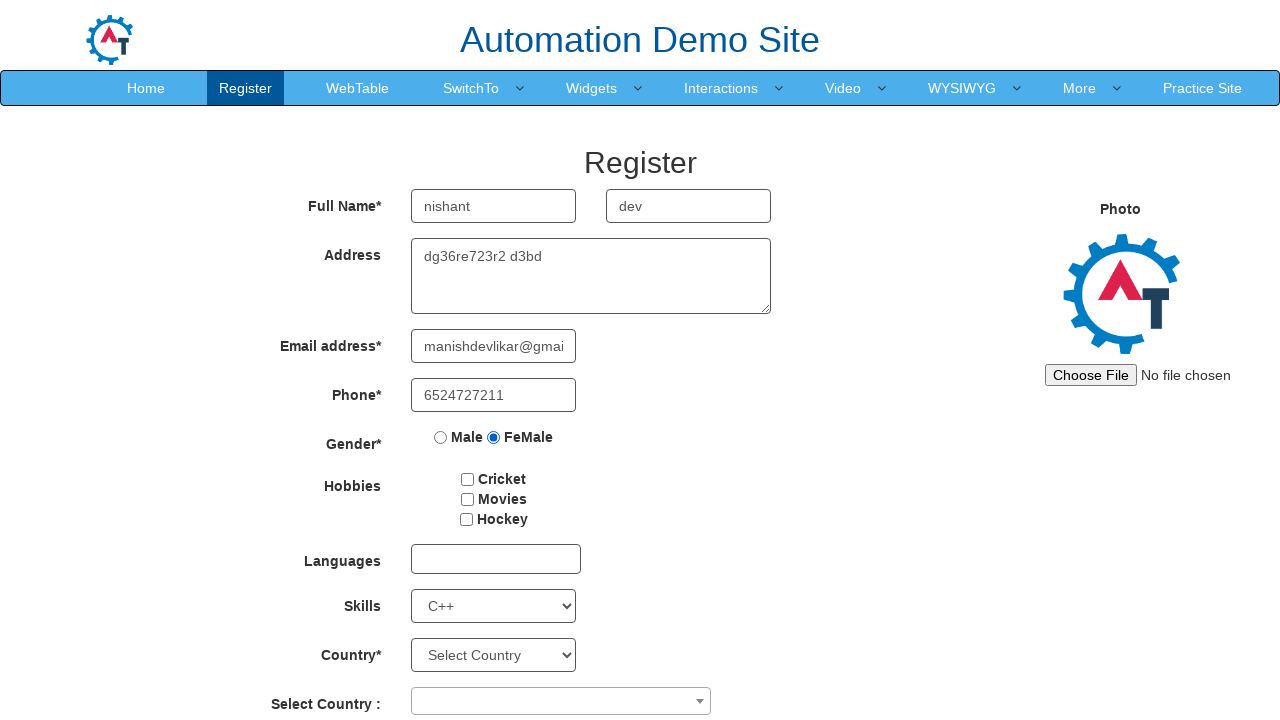

Cleared first name field on input[ng-model='FirstName']
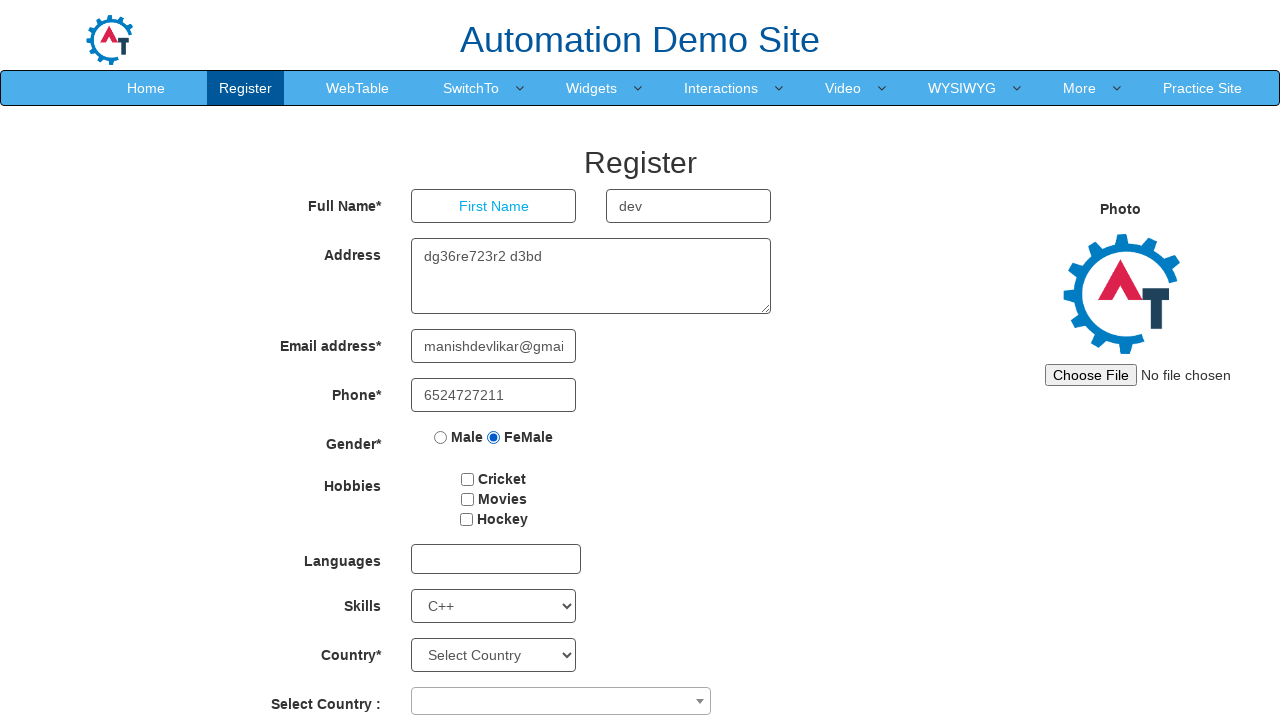

Filled first name field with 'manish' on input[ng-model='FirstName']
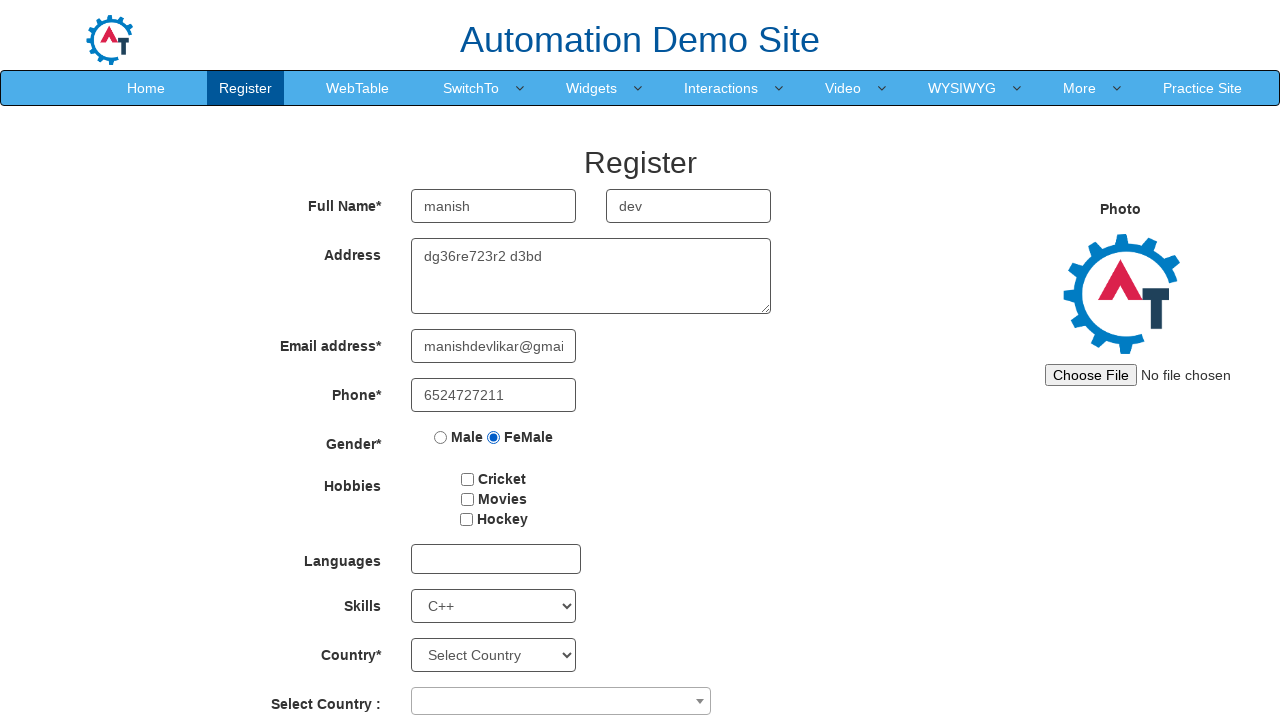

Waited 1 second after entering 'manish'
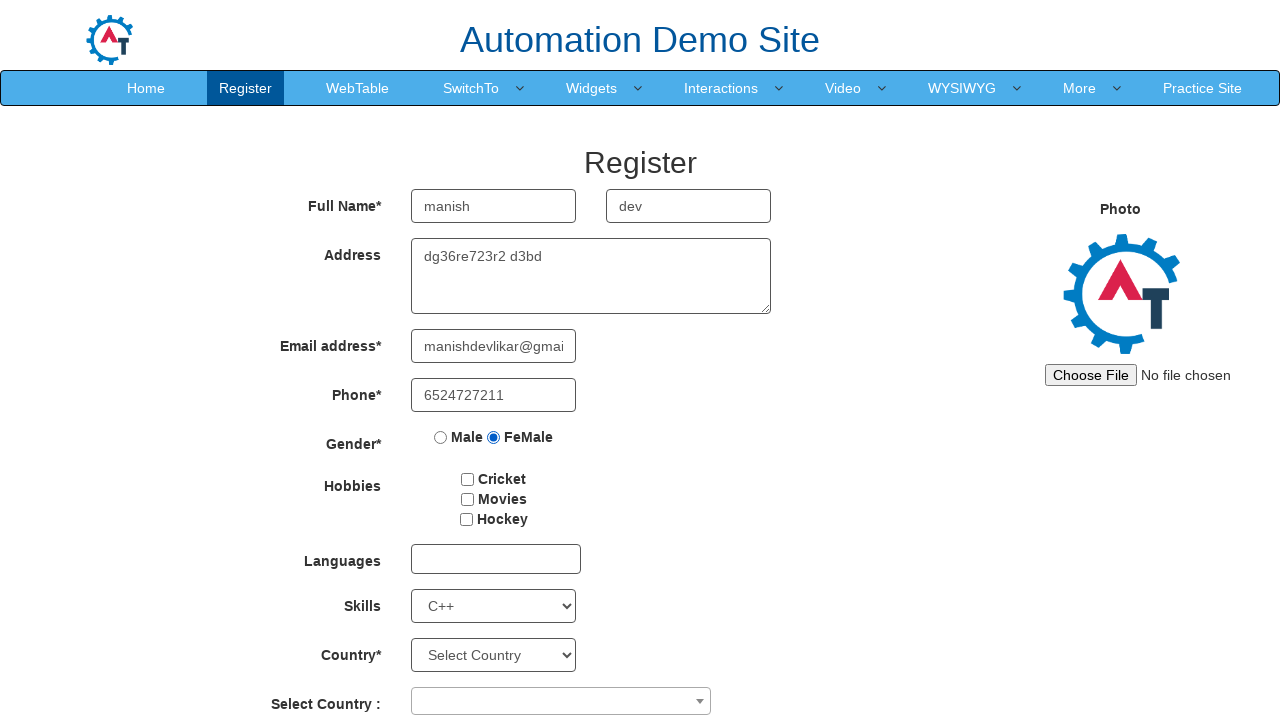

Cleared first name field on input[ng-model='FirstName']
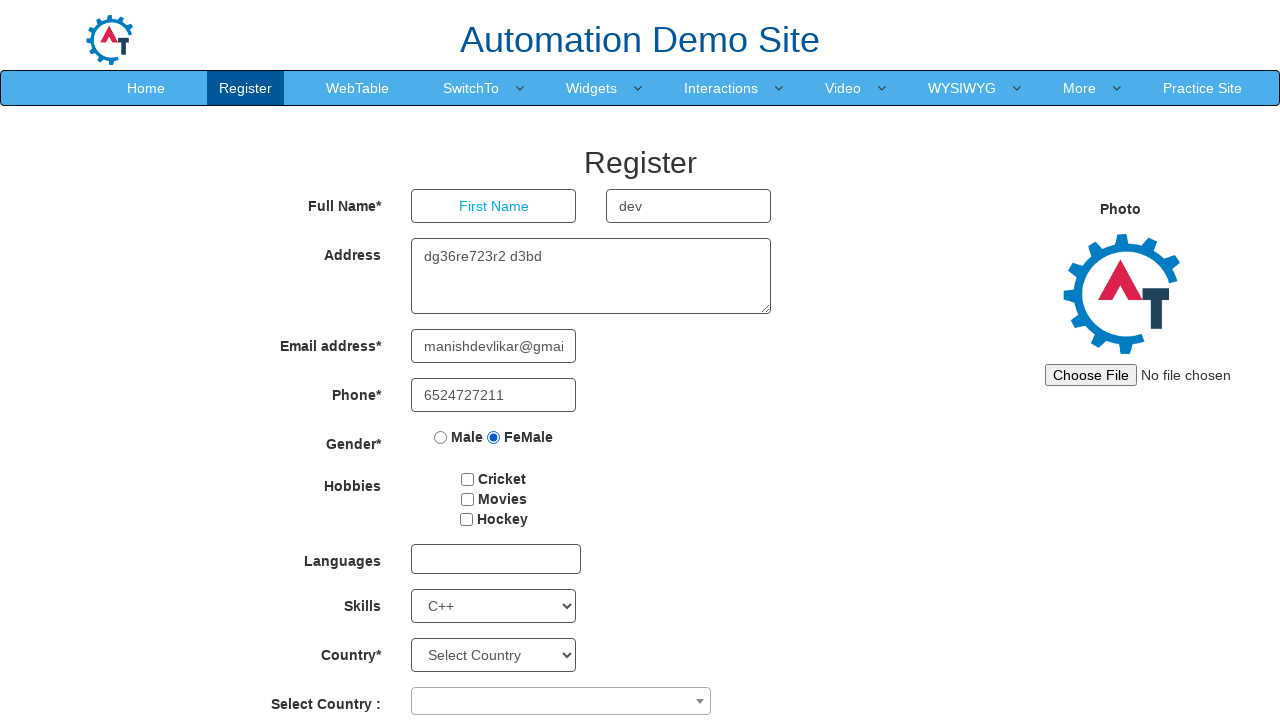

Filled first name field with 'shubham' on input[ng-model='FirstName']
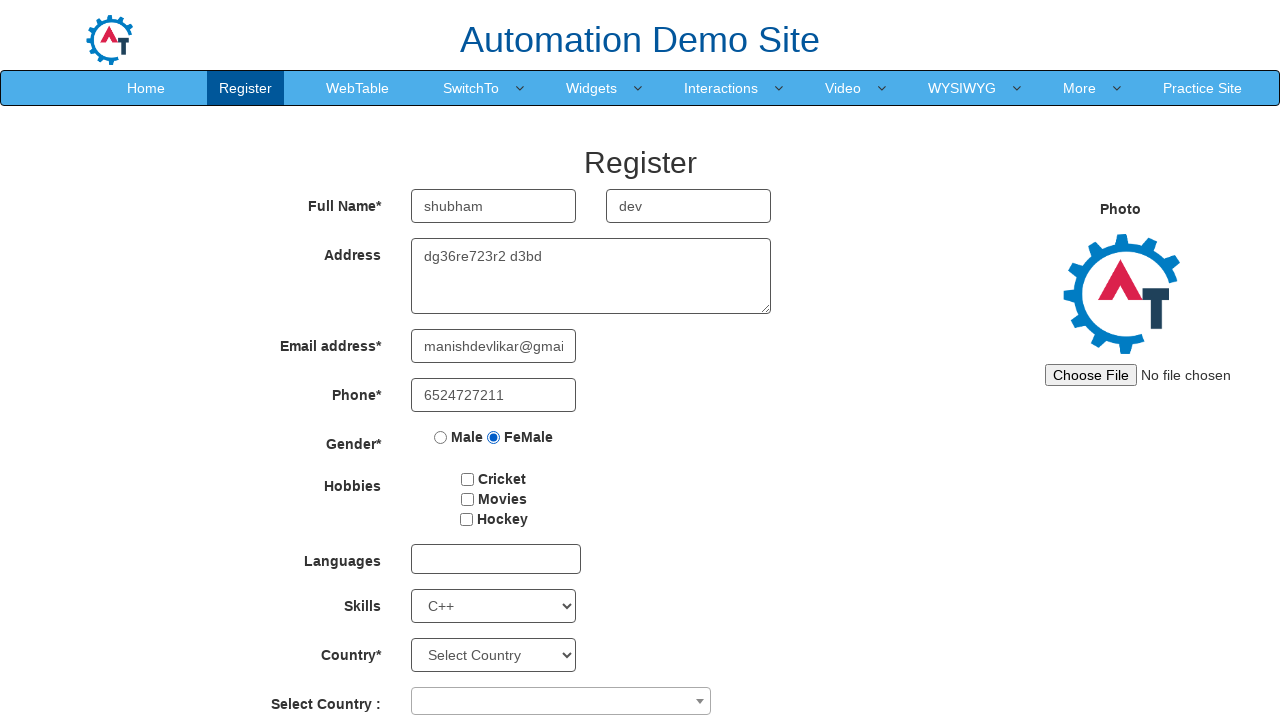

Waited 1 second after entering 'shubham'
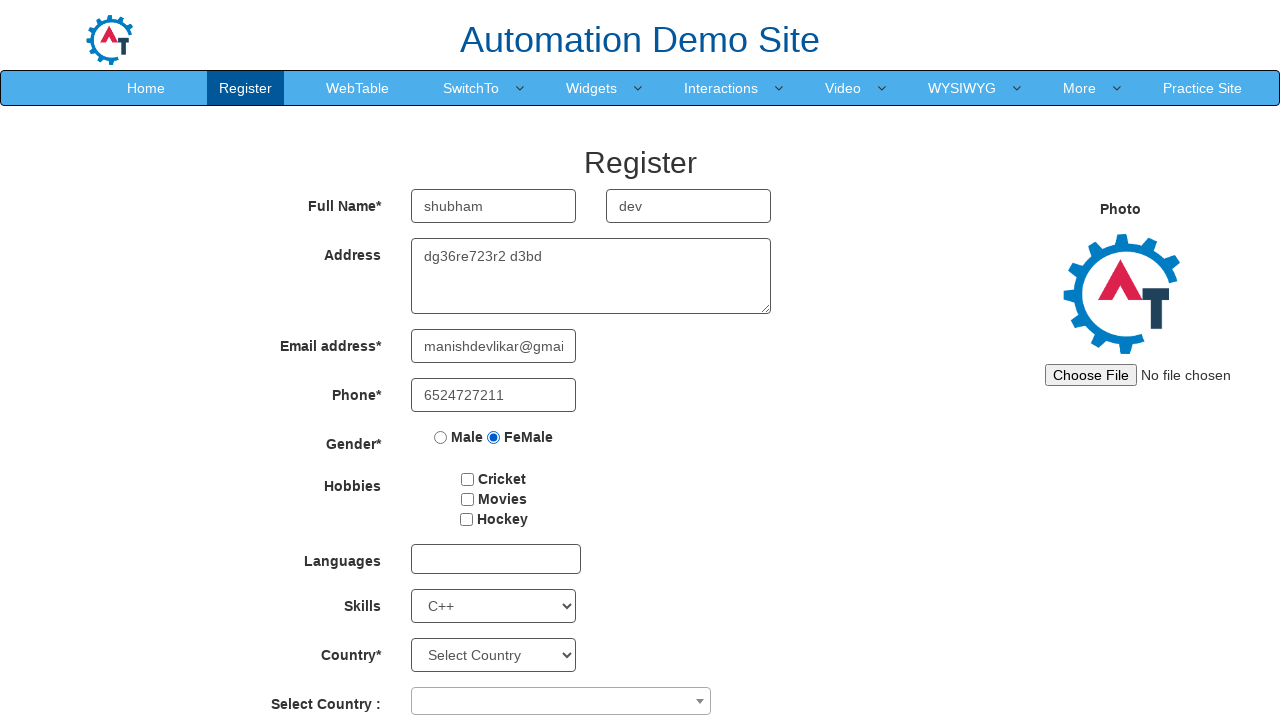

Cleared first name field on input[ng-model='FirstName']
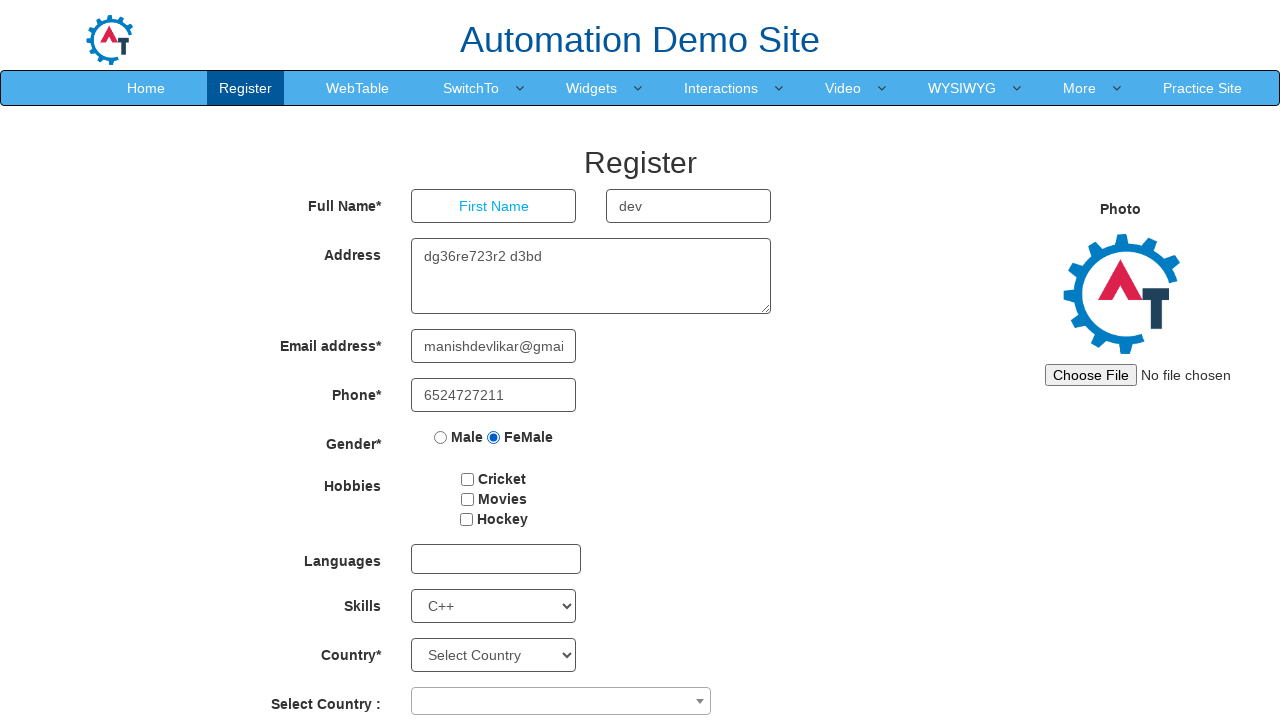

Filled first name field with 'pasha' on input[ng-model='FirstName']
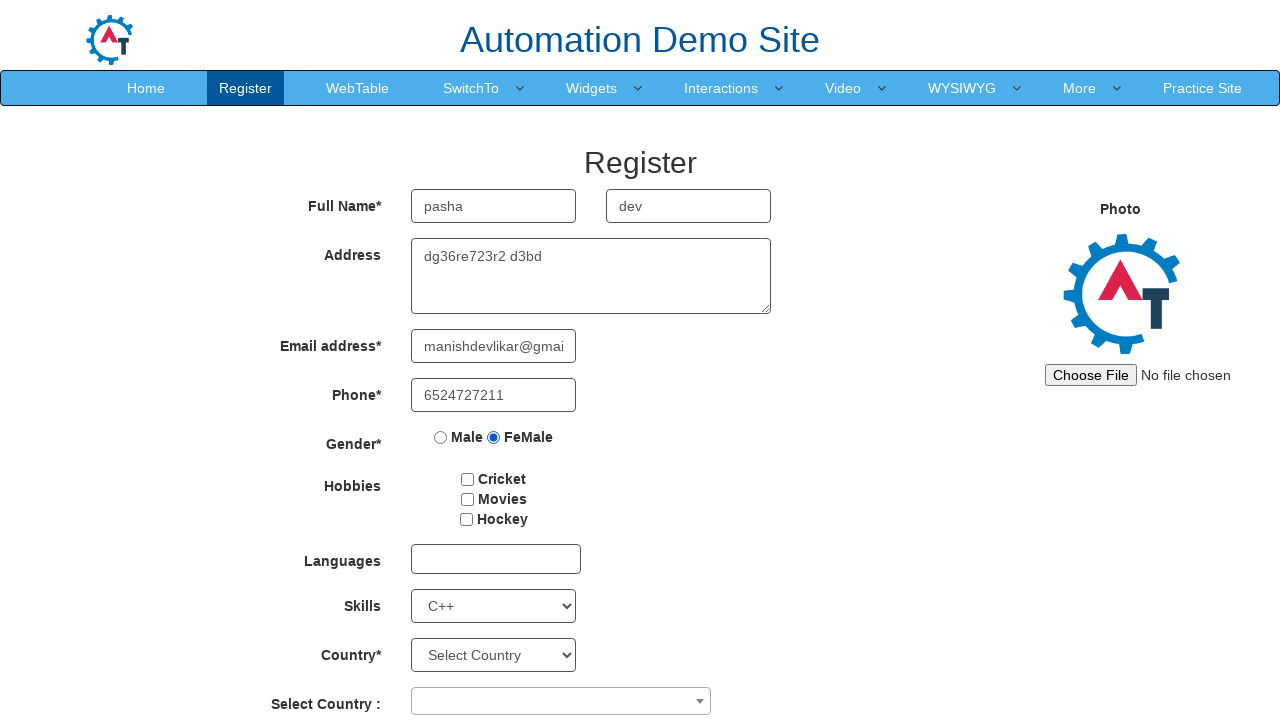

Waited 1 second after entering 'pasha'
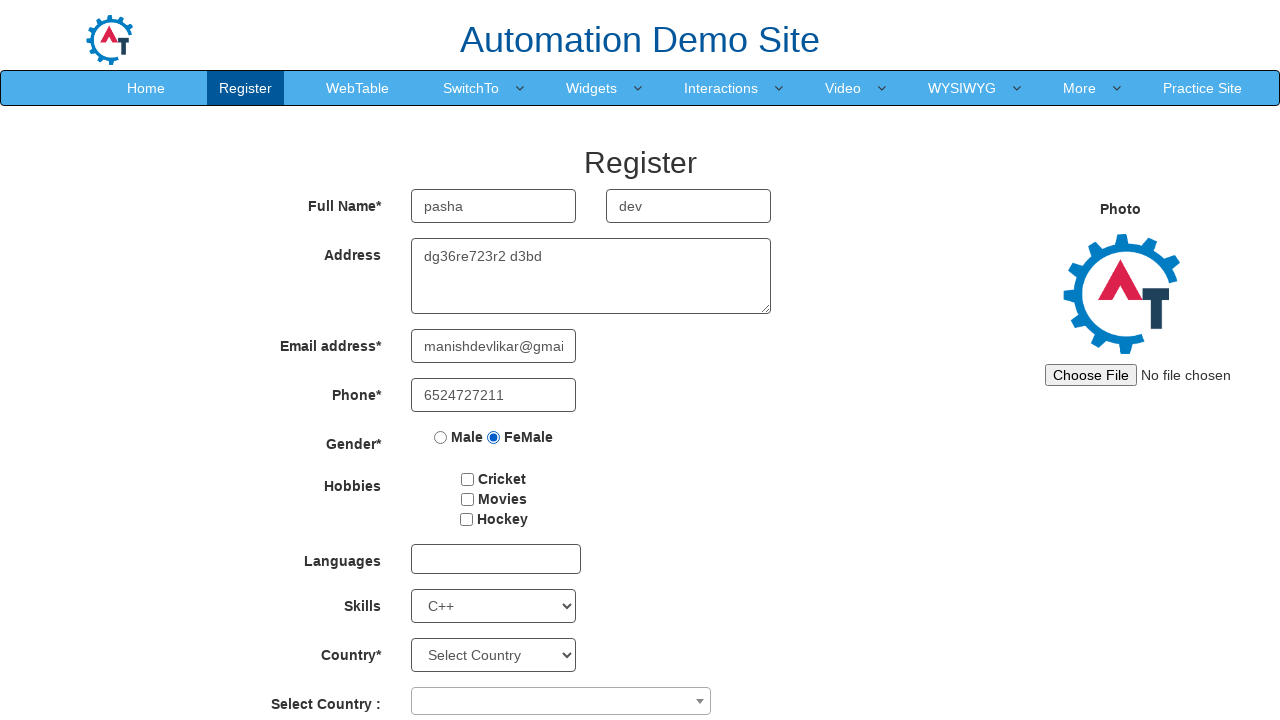

Cleared first name field on input[ng-model='FirstName']
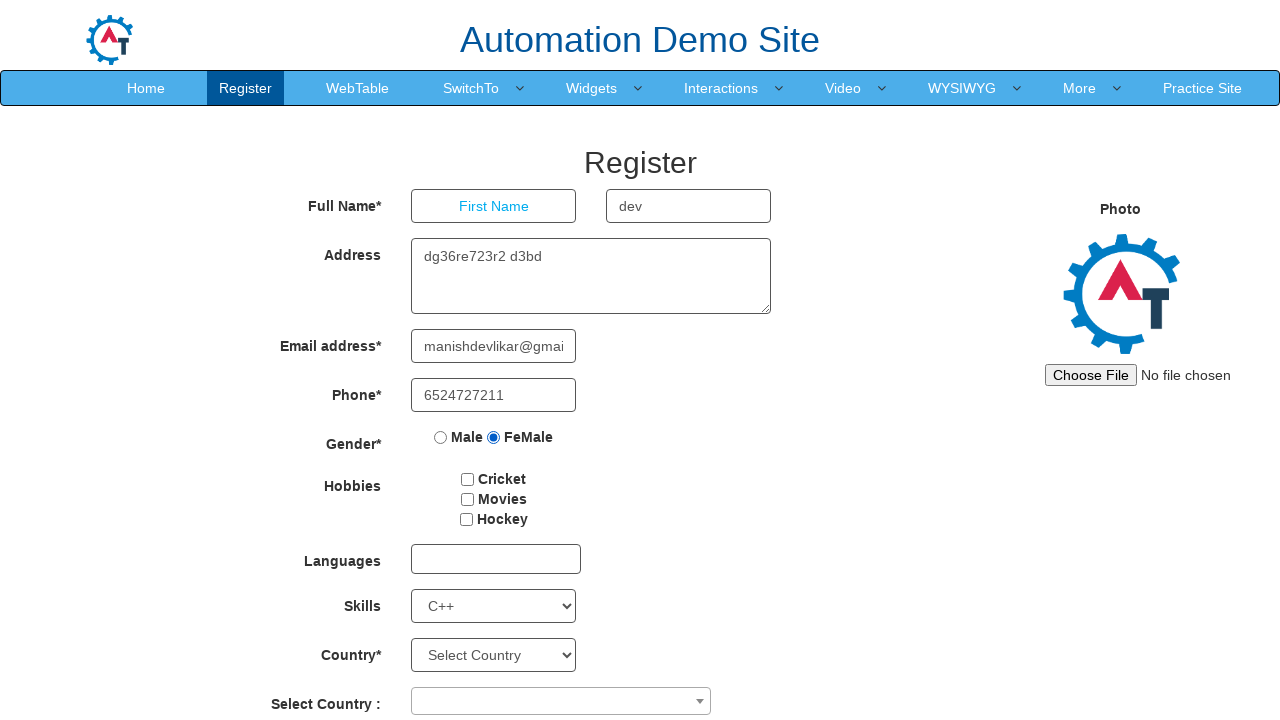

Filled first name field with 'sky' on input[ng-model='FirstName']
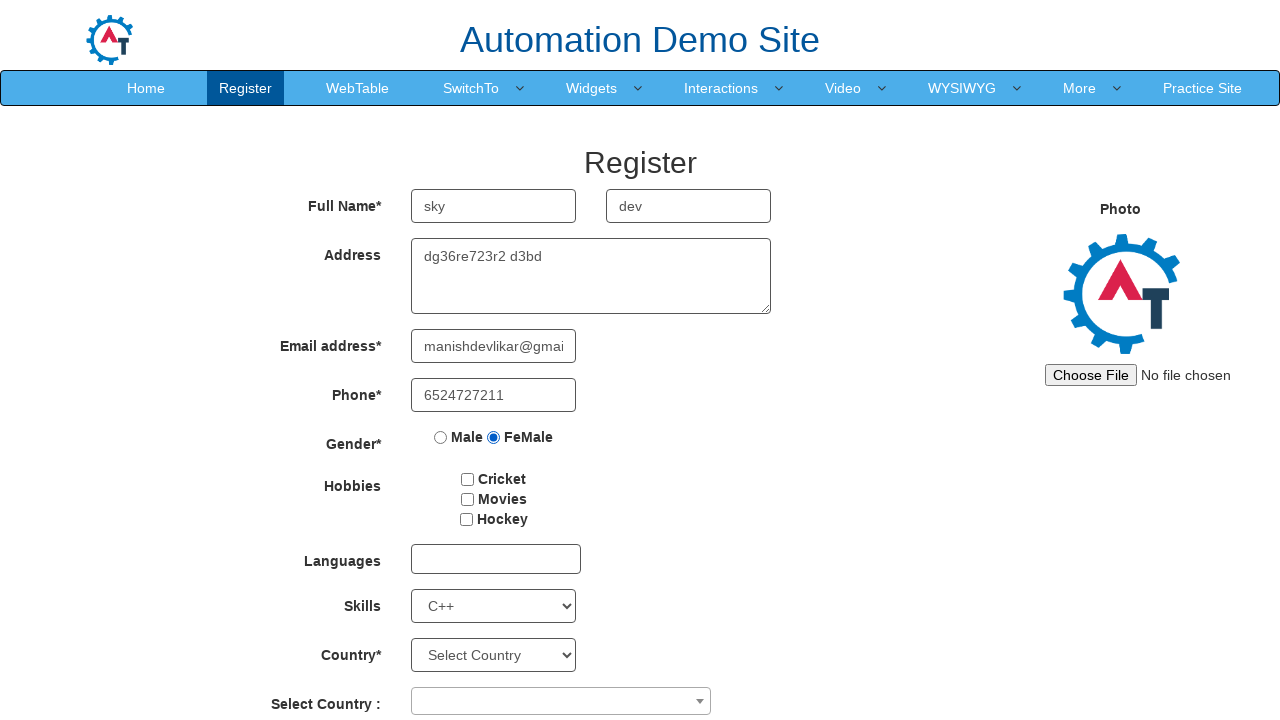

Waited 1 second after entering 'sky'
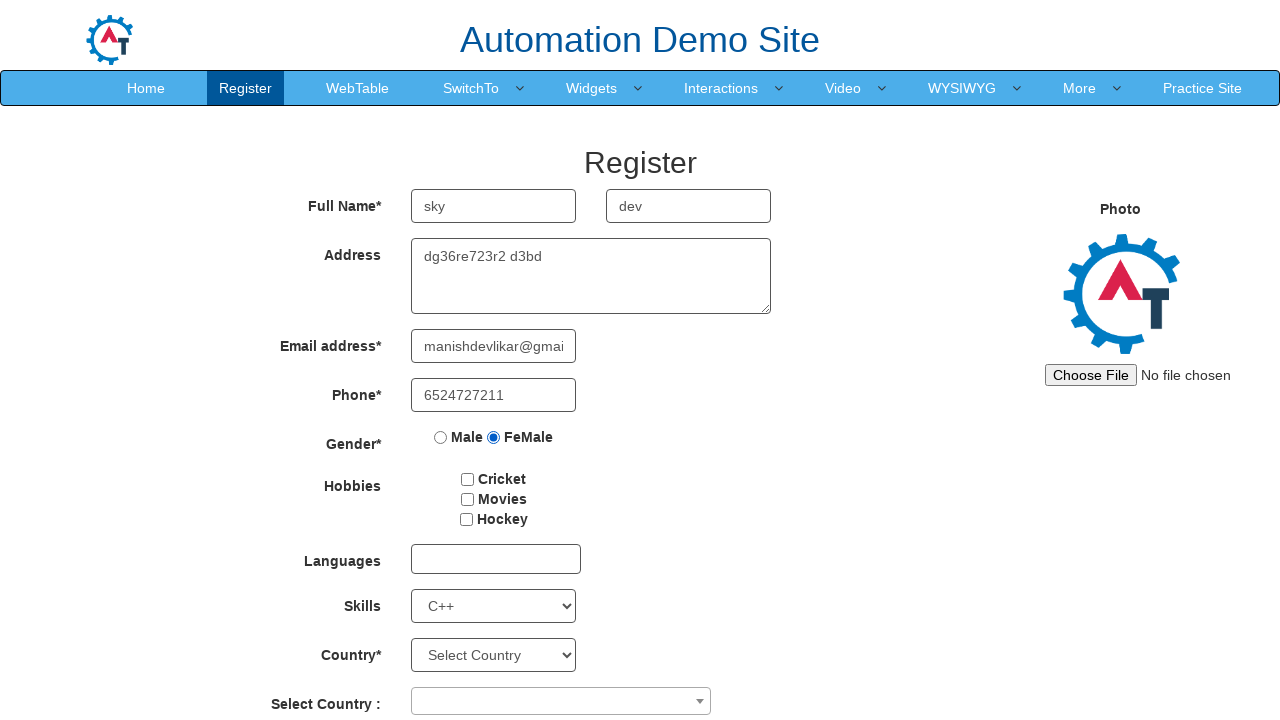

Cleared first name field on input[ng-model='FirstName']
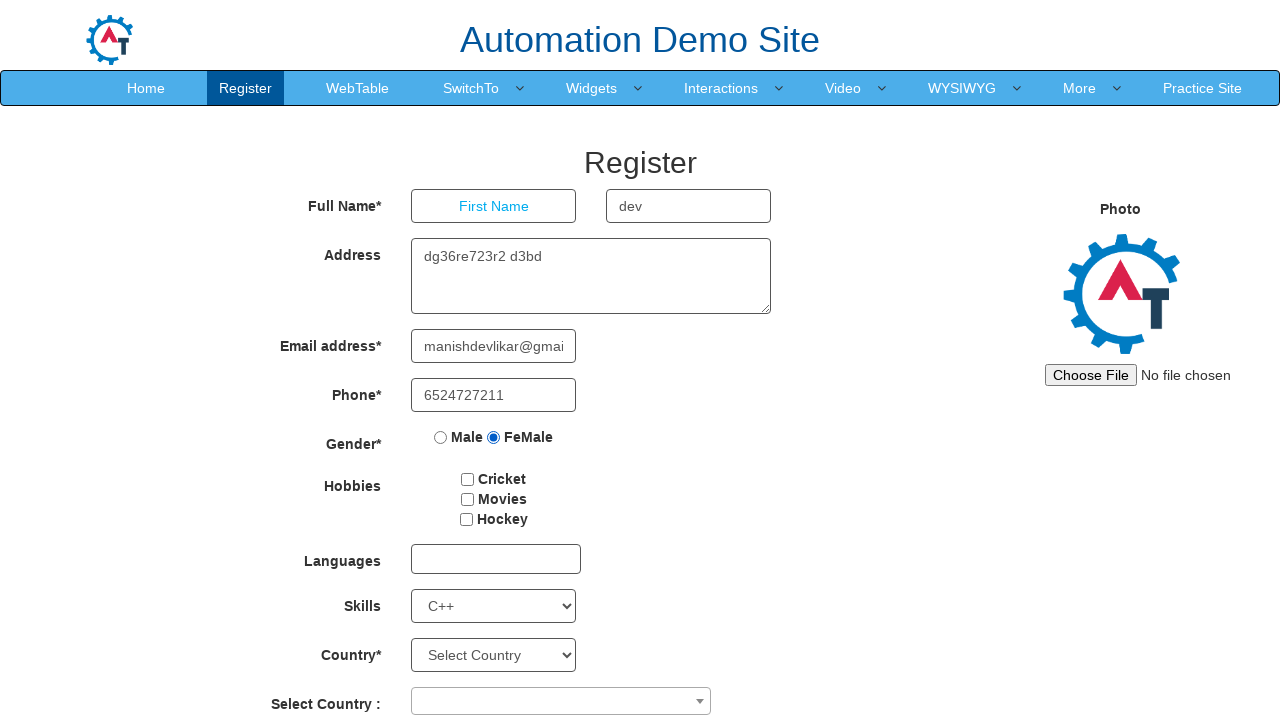

Filled first name field with 'darshan' on input[ng-model='FirstName']
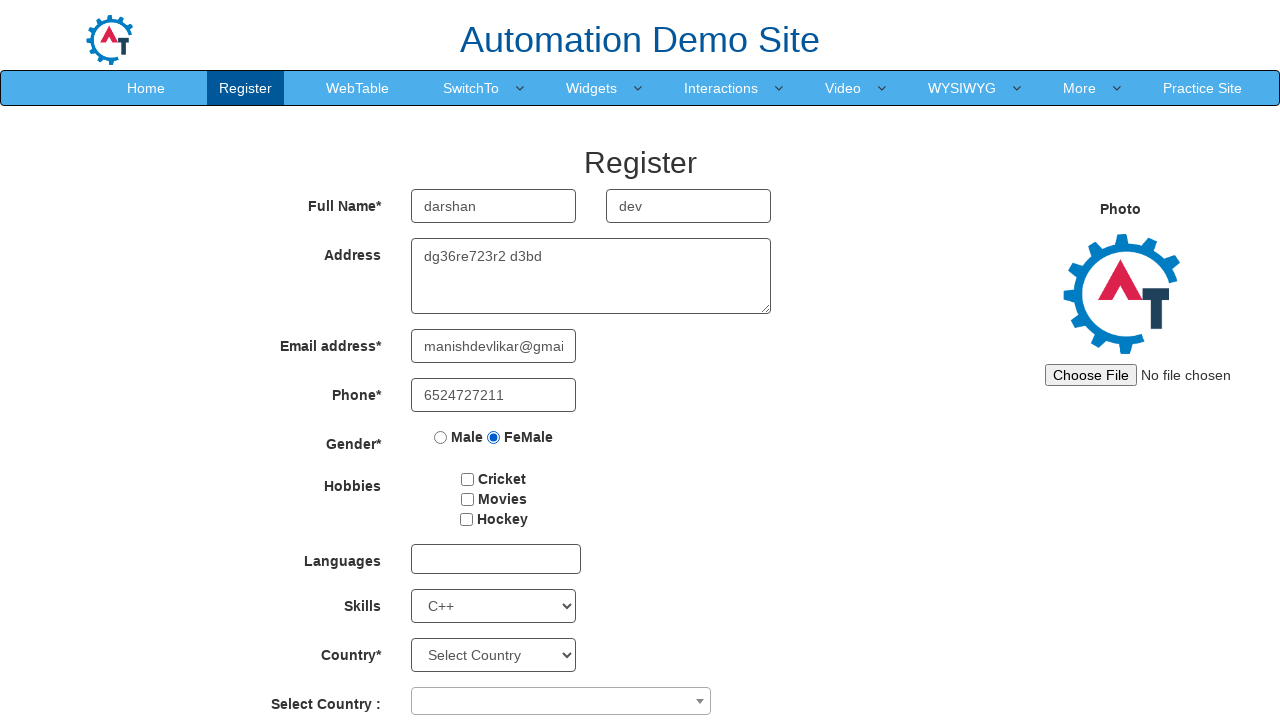

Waited 1 second after entering 'darshan'
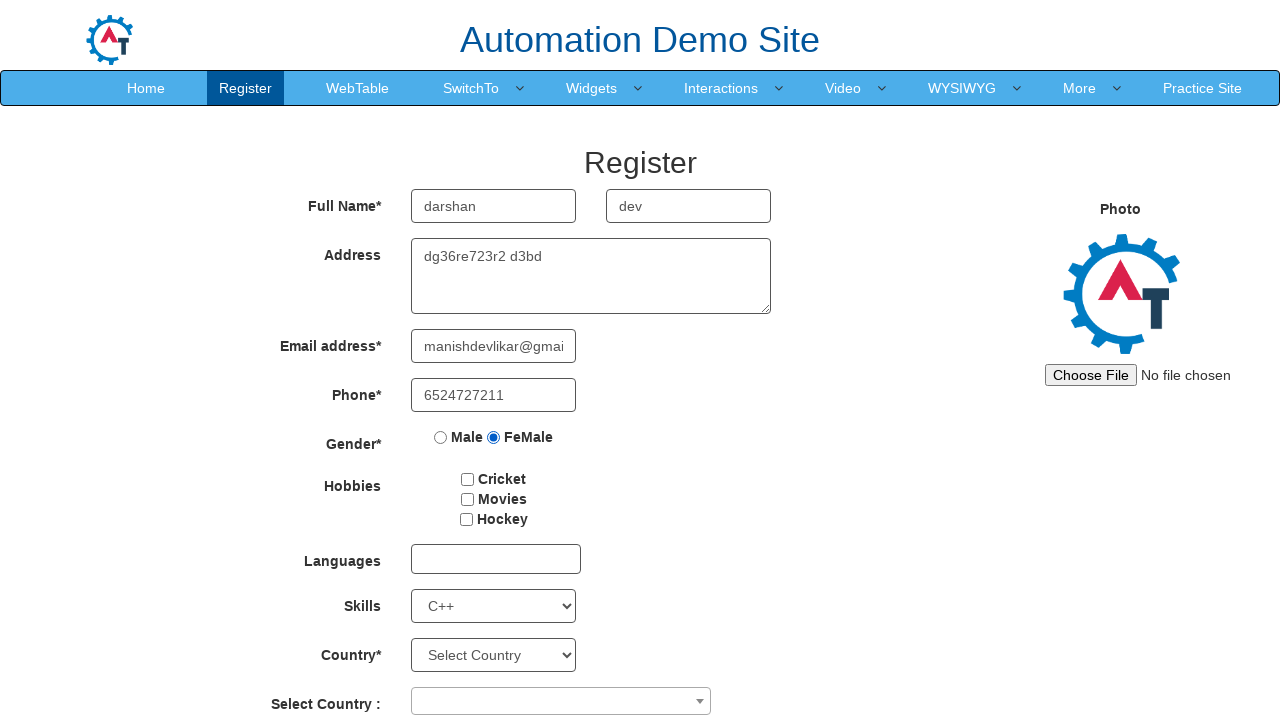

Cleared first name field for final time on input[ng-model='FirstName']
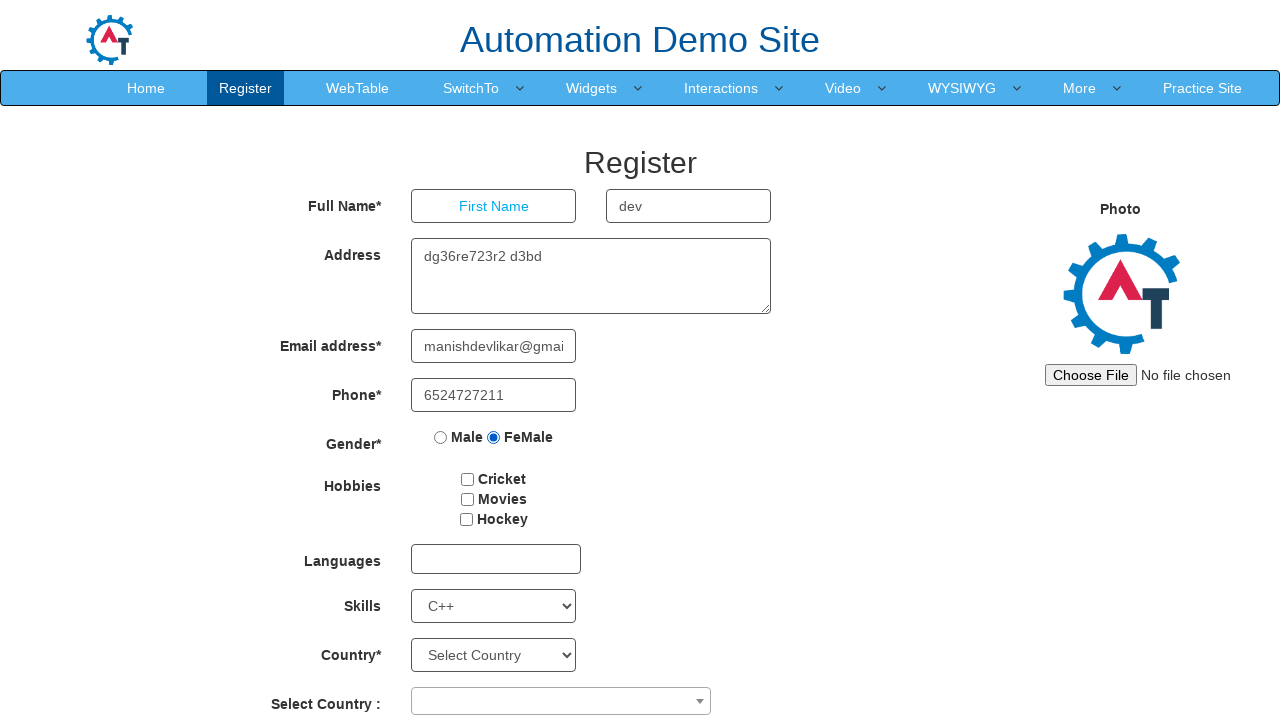

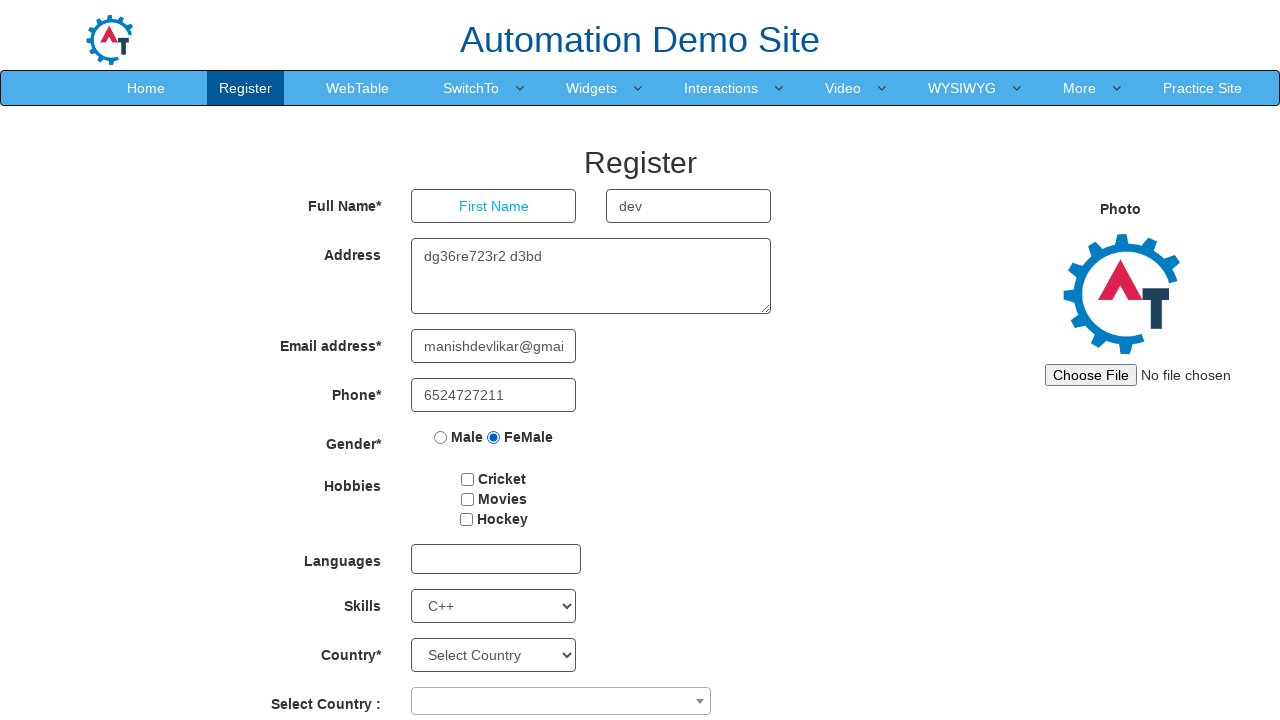